Tests the first FAQ accordion item by scrolling to it, clicking the question, and verifying the answer text about daily pricing (400 rubles) is displayed.

Starting URL: https://qa-scooter.praktikum-services.ru/

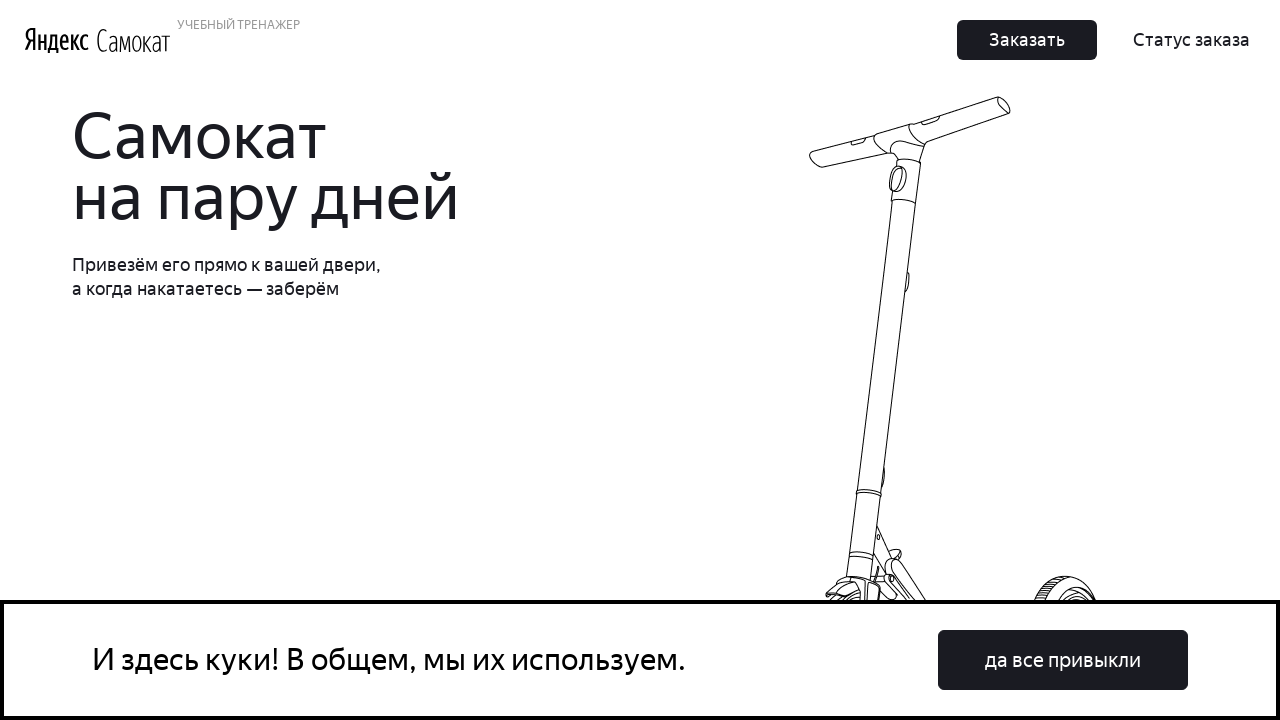

Located first FAQ accordion question element
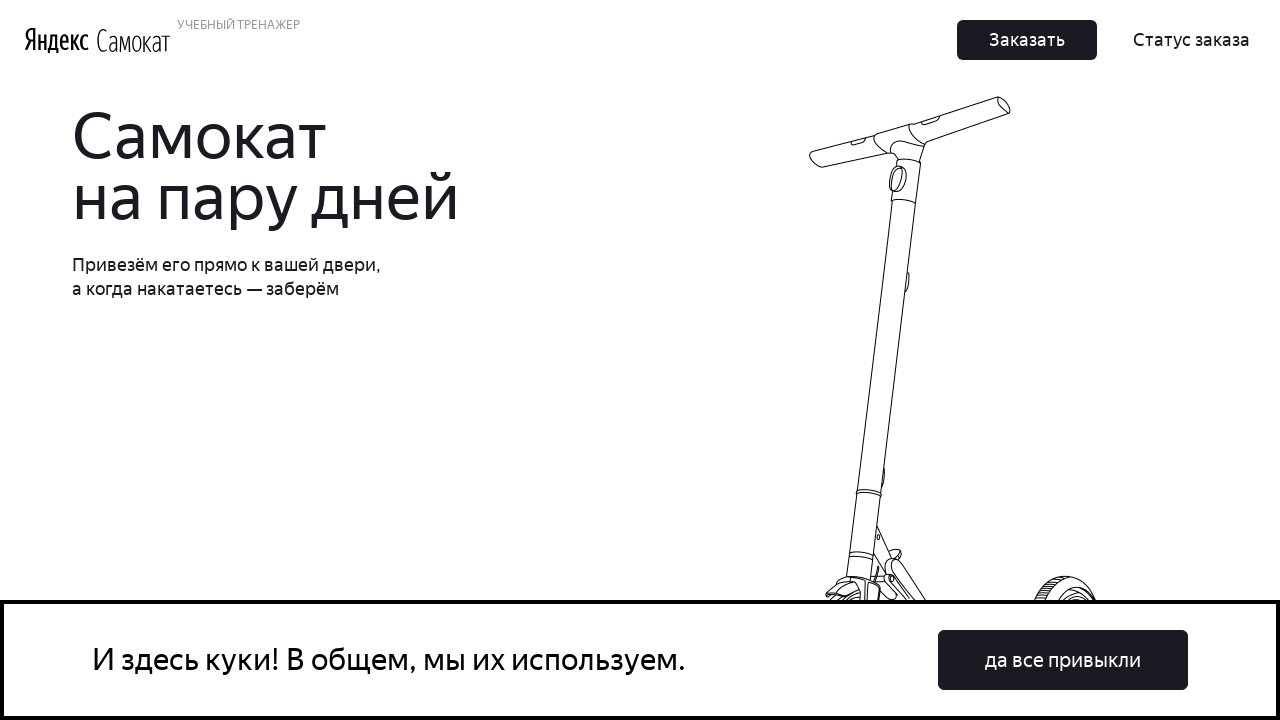

Scrolled to first FAQ question into view
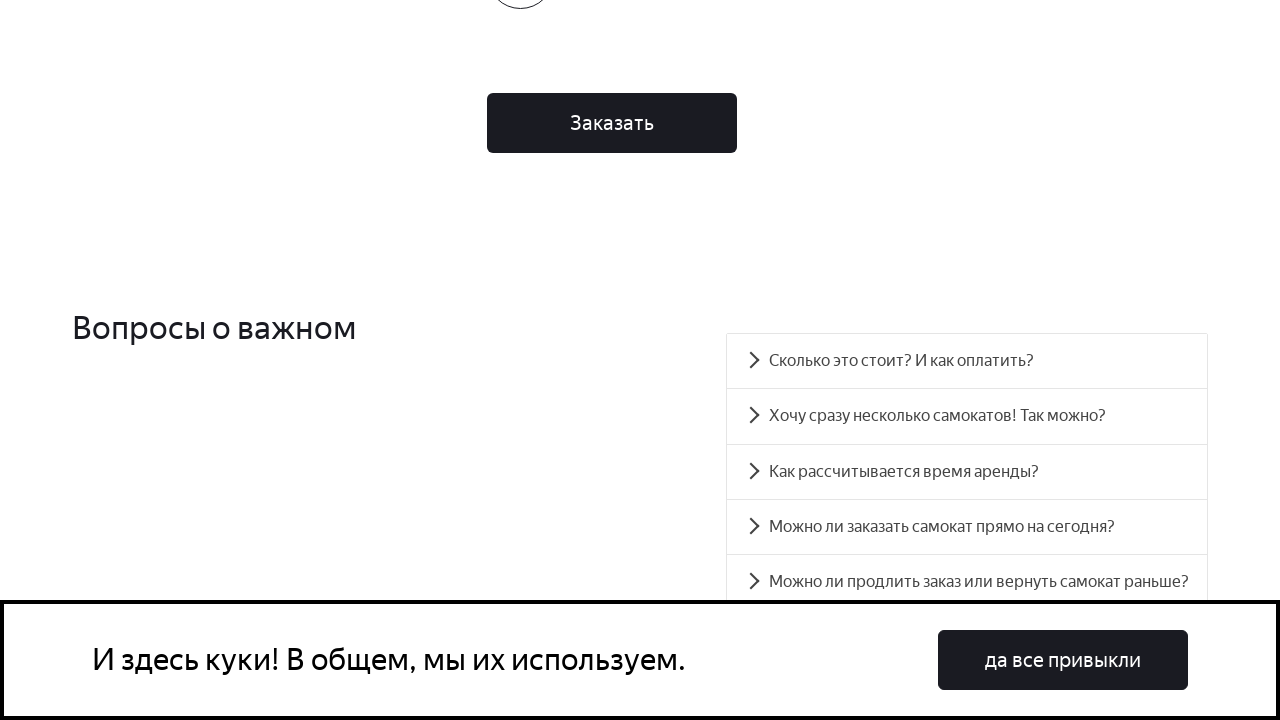

Clicked first FAQ question to expand accordion at (967, 361) on #accordion__heading-0
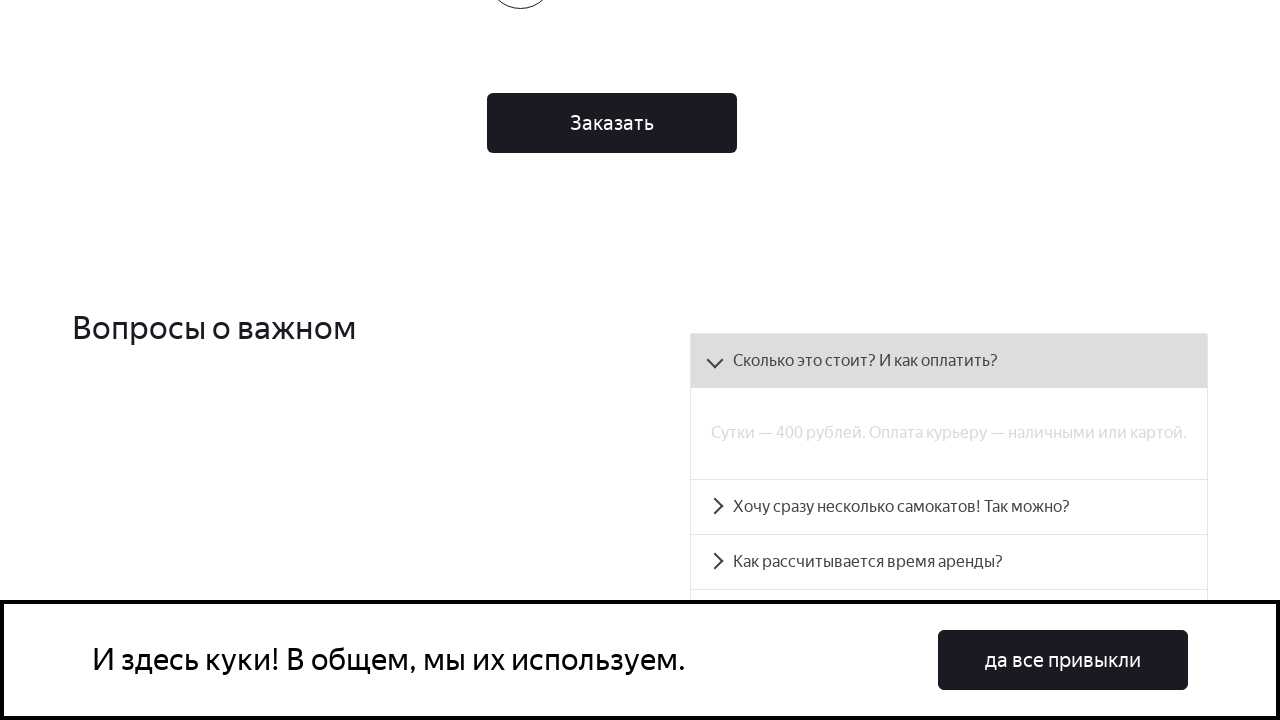

Waited for answer panel to be visible - answer about daily pricing (400 rubles) displayed
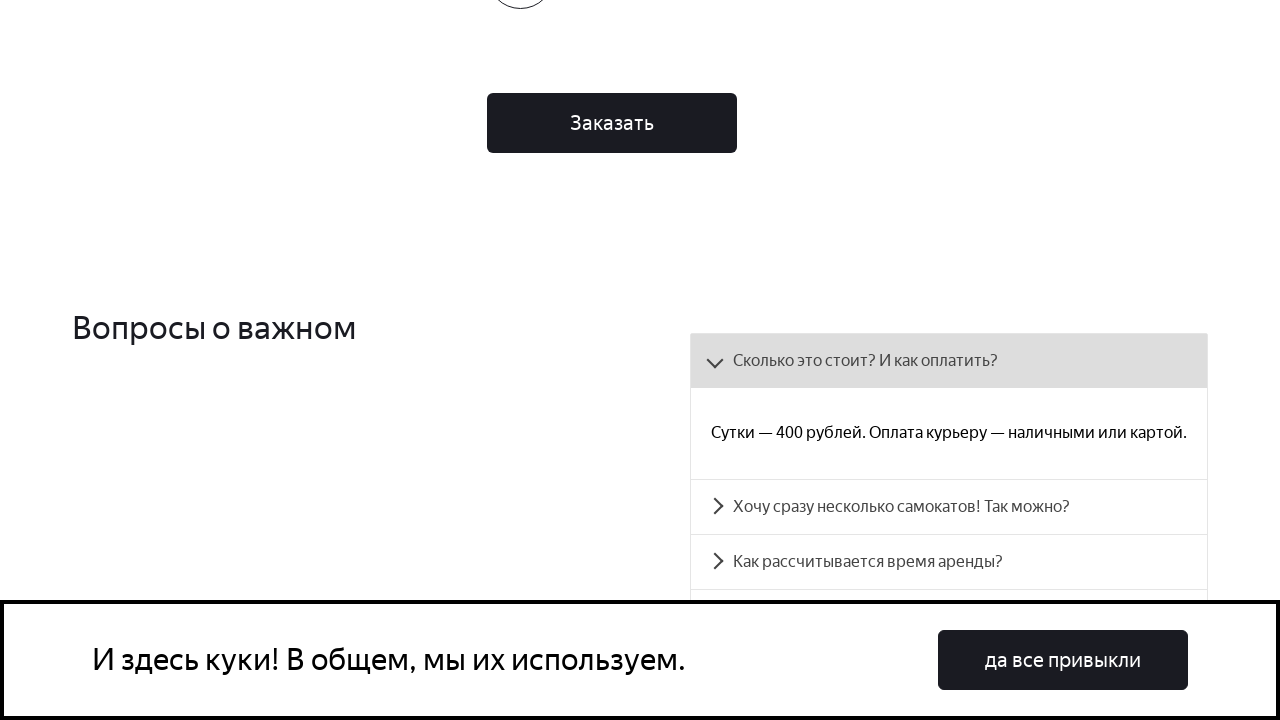

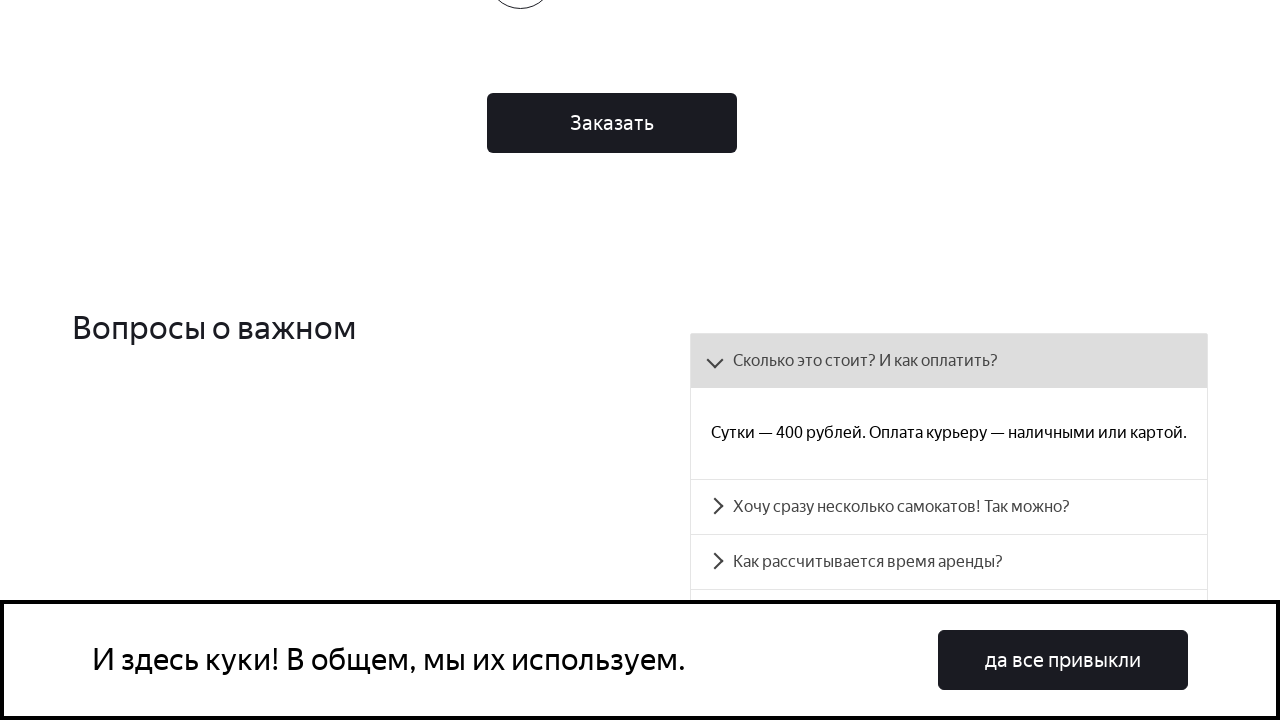